Tests double-click functionality on a button element.

Starting URL: https://qa-practice.netlify.app/double-click

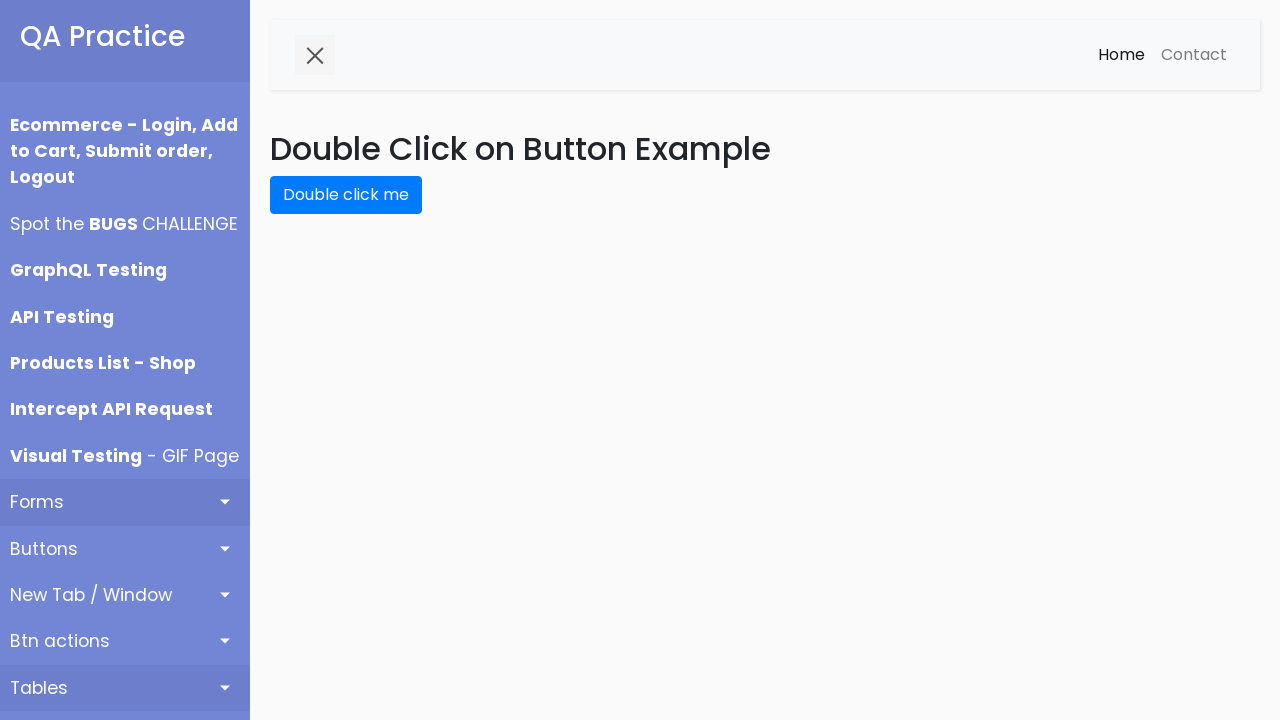

Double-clicked the double-click button at (346, 195) on #double-click-btn
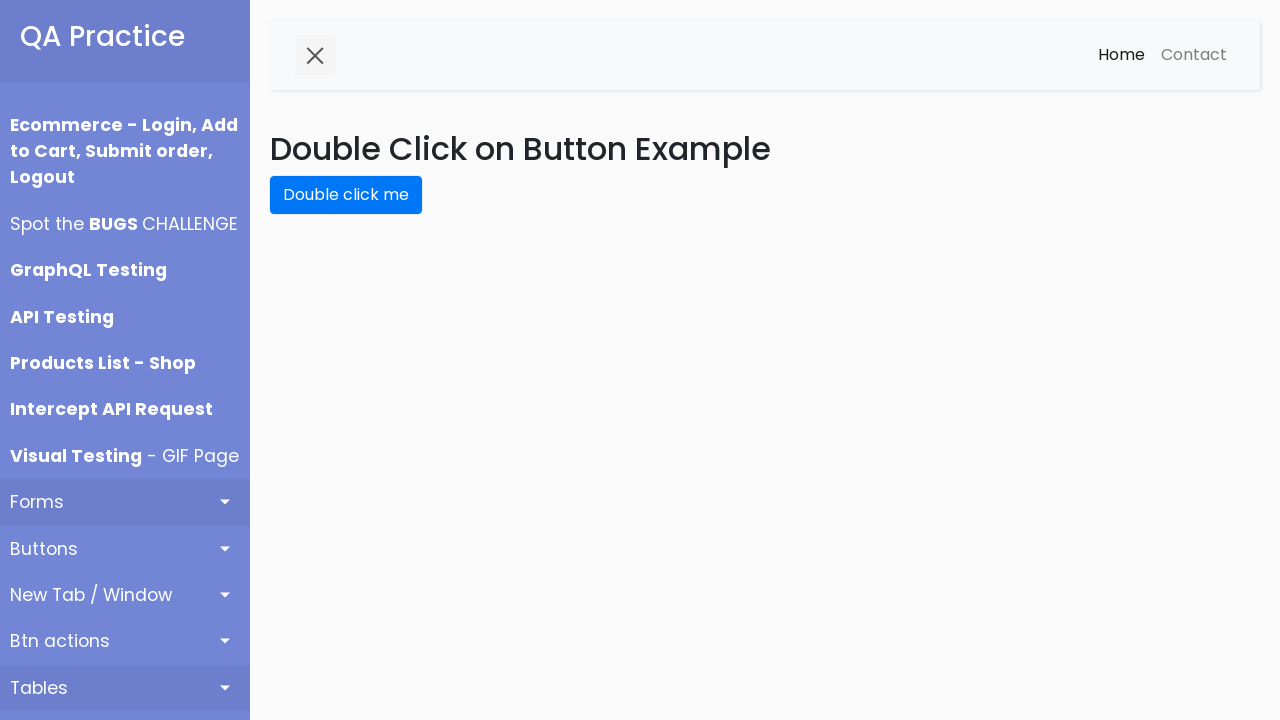

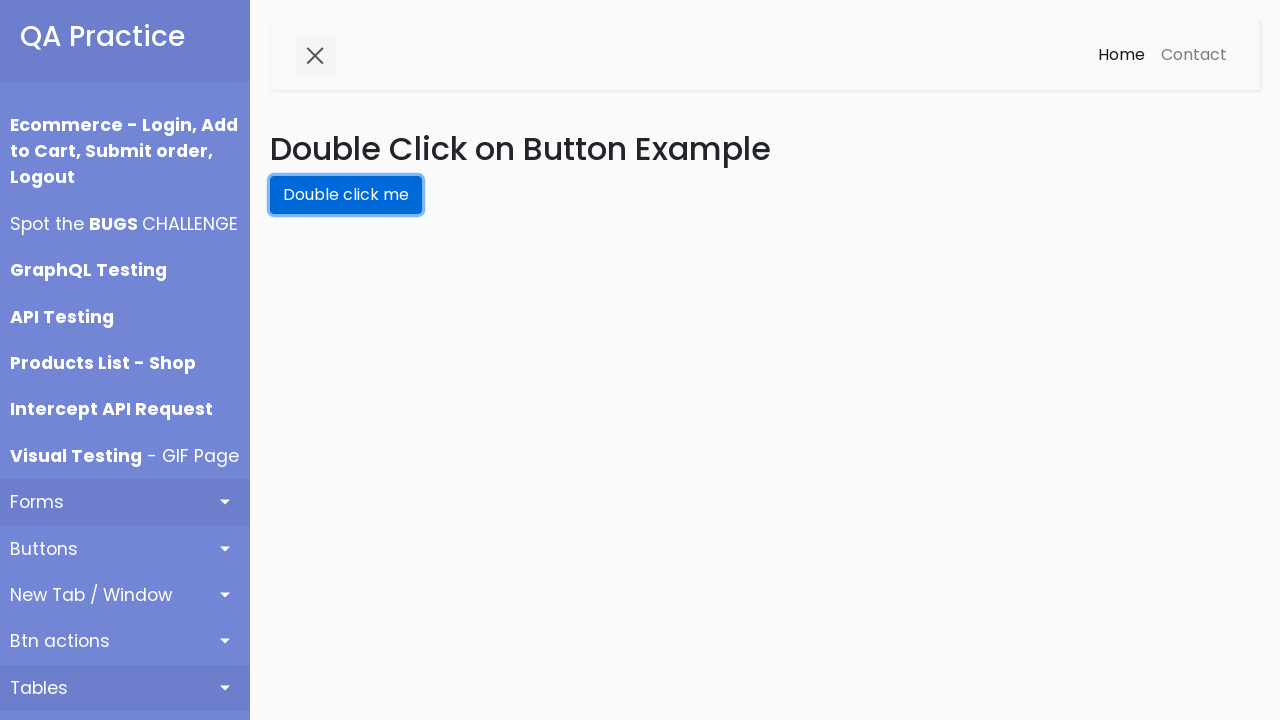